Tests multiple window handling with a browser-agnostic approach by tracking window handles before and after clicking a link, then switching between windows to verify correct page titles.

Starting URL: http://the-internet.herokuapp.com/windows

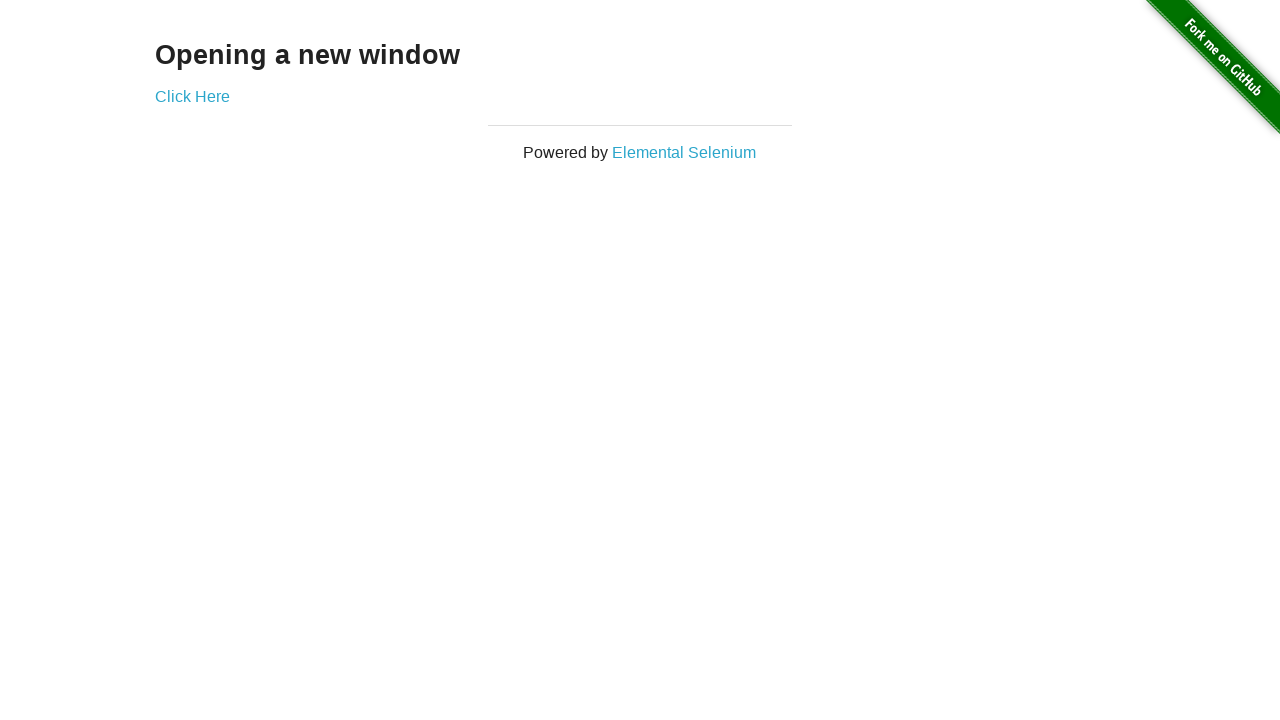

Stored reference to original page
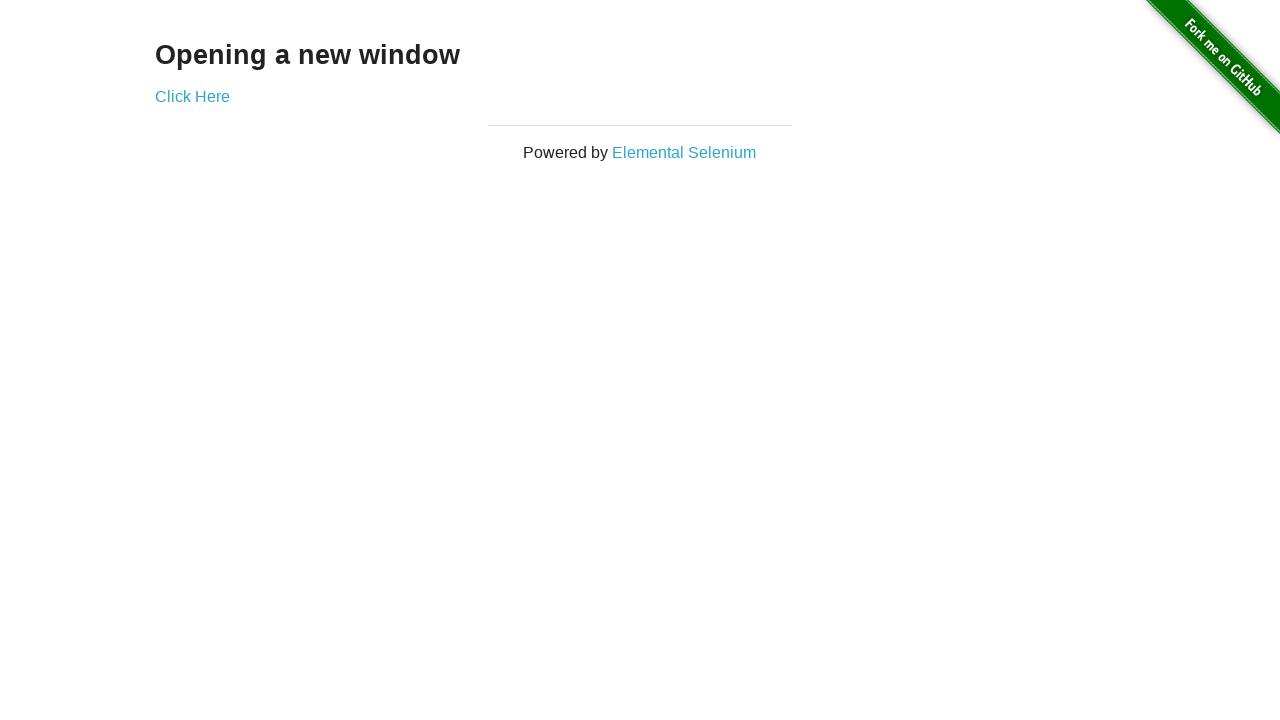

Clicked link to open new window at (192, 96) on .example a
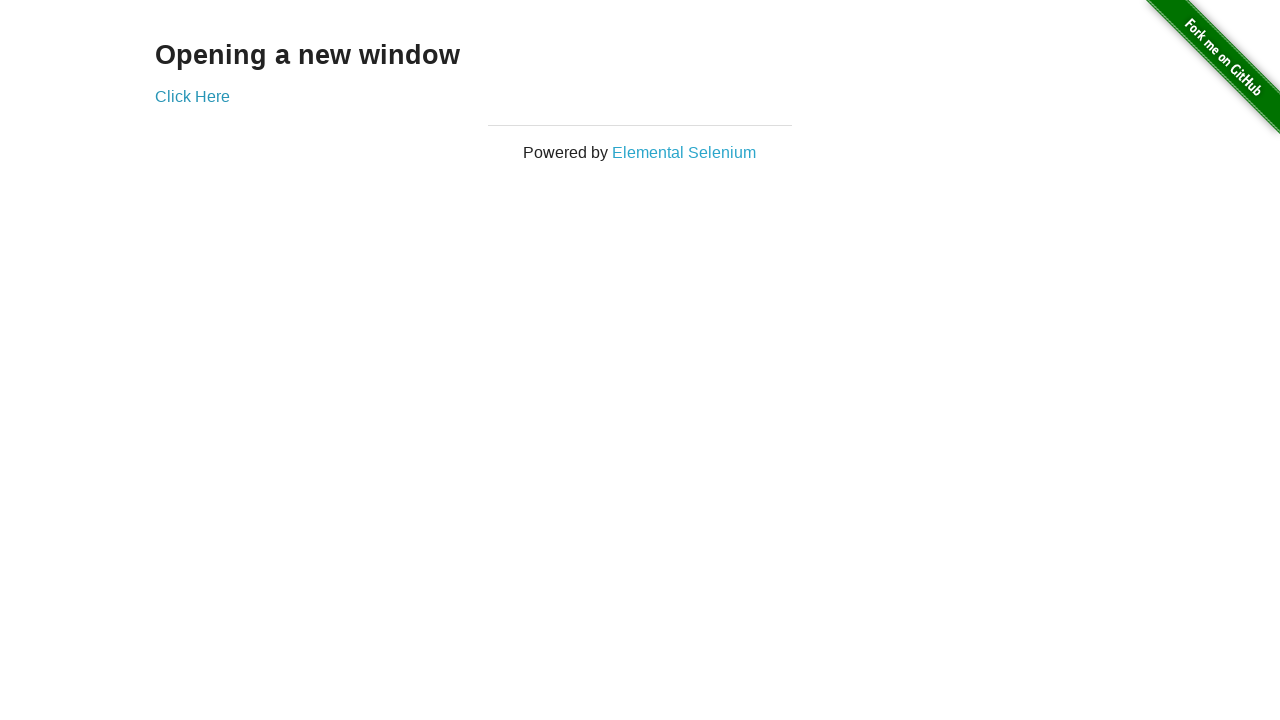

Captured new page reference after window opened
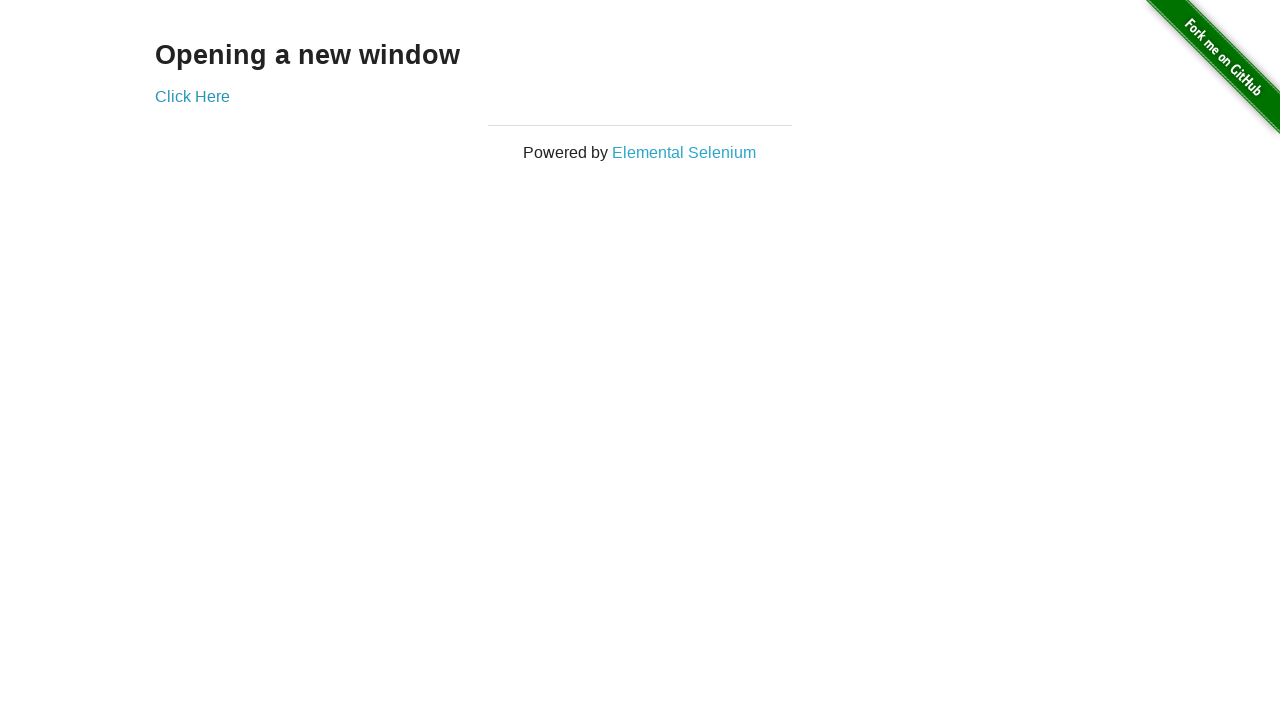

New page finished loading
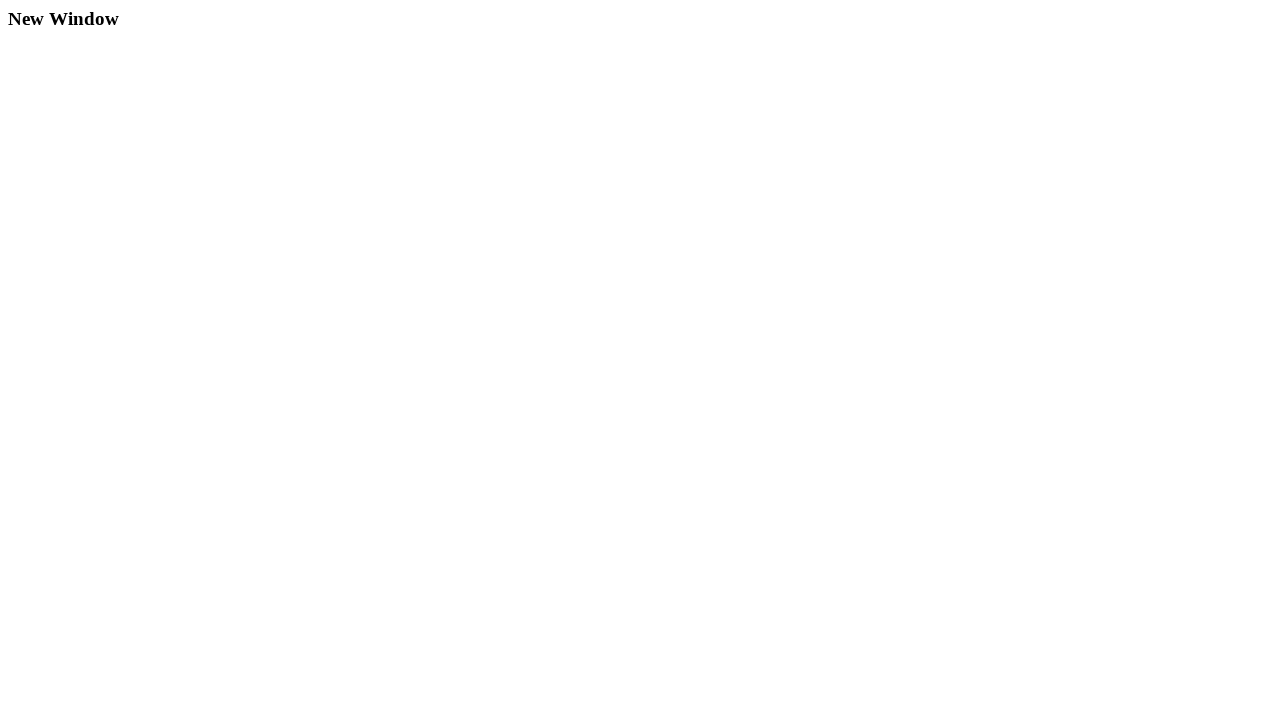

Verified original window title is not 'New Window'
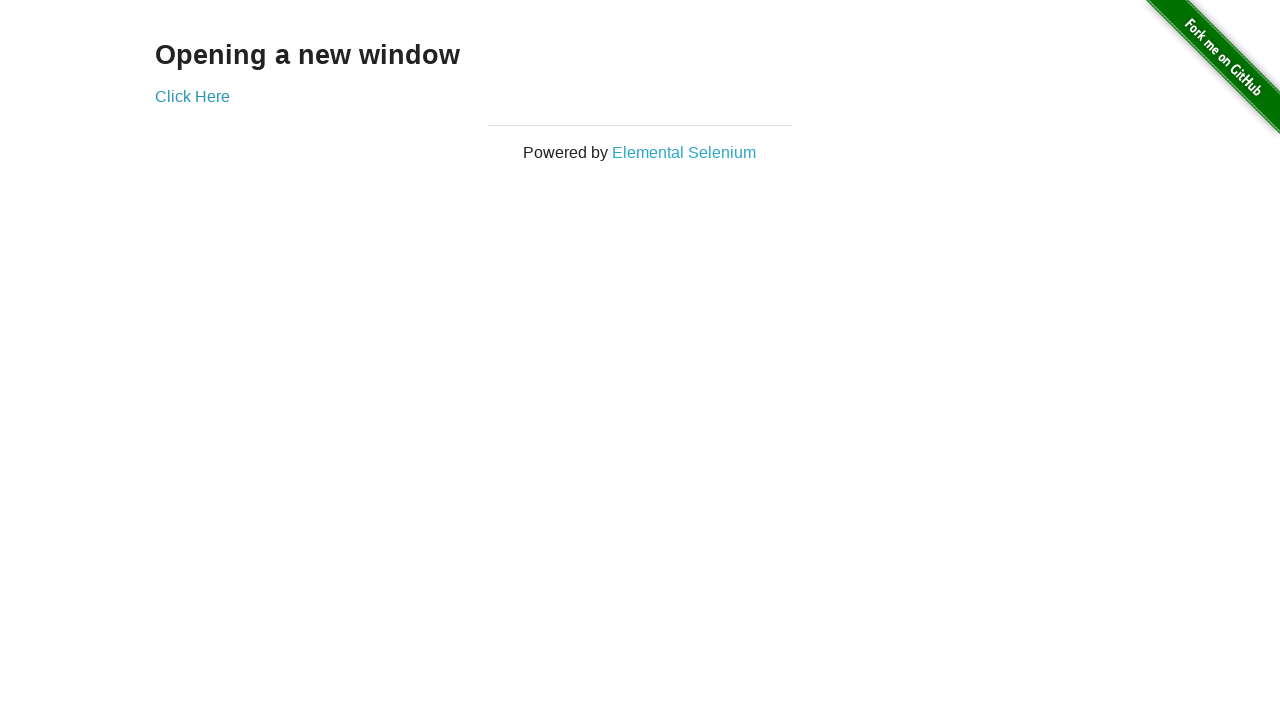

Verified new window title is 'New Window'
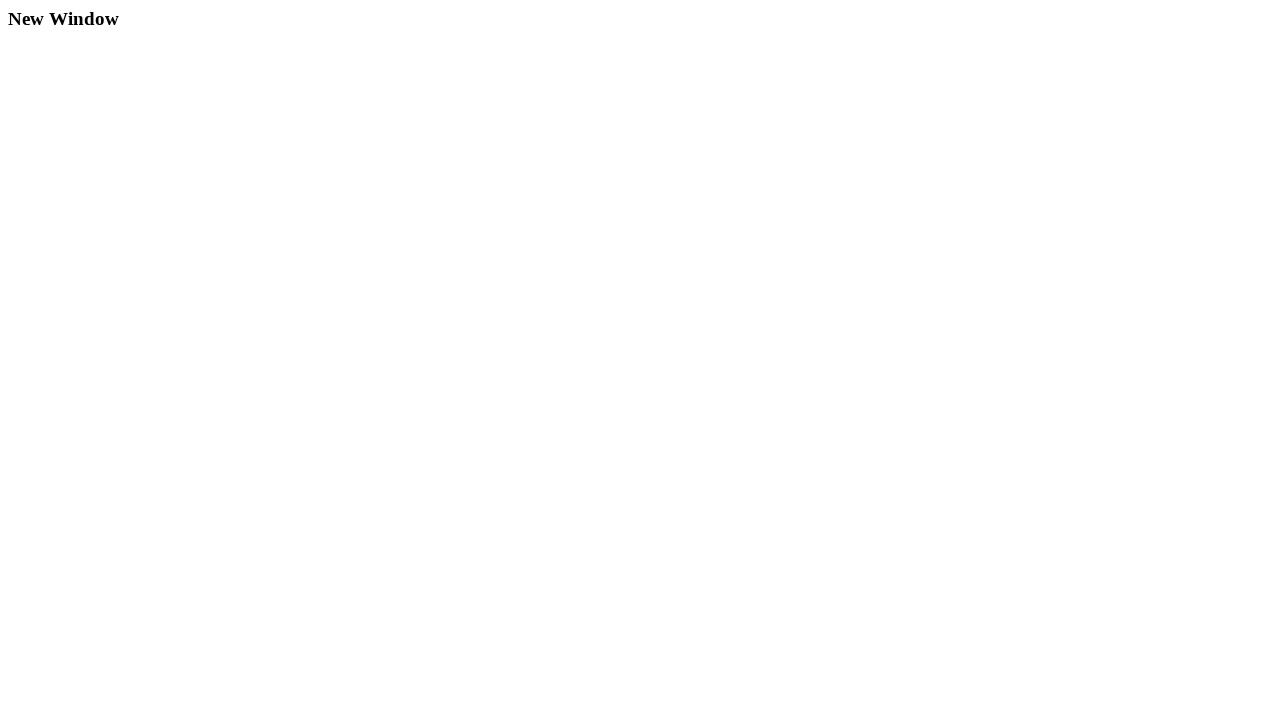

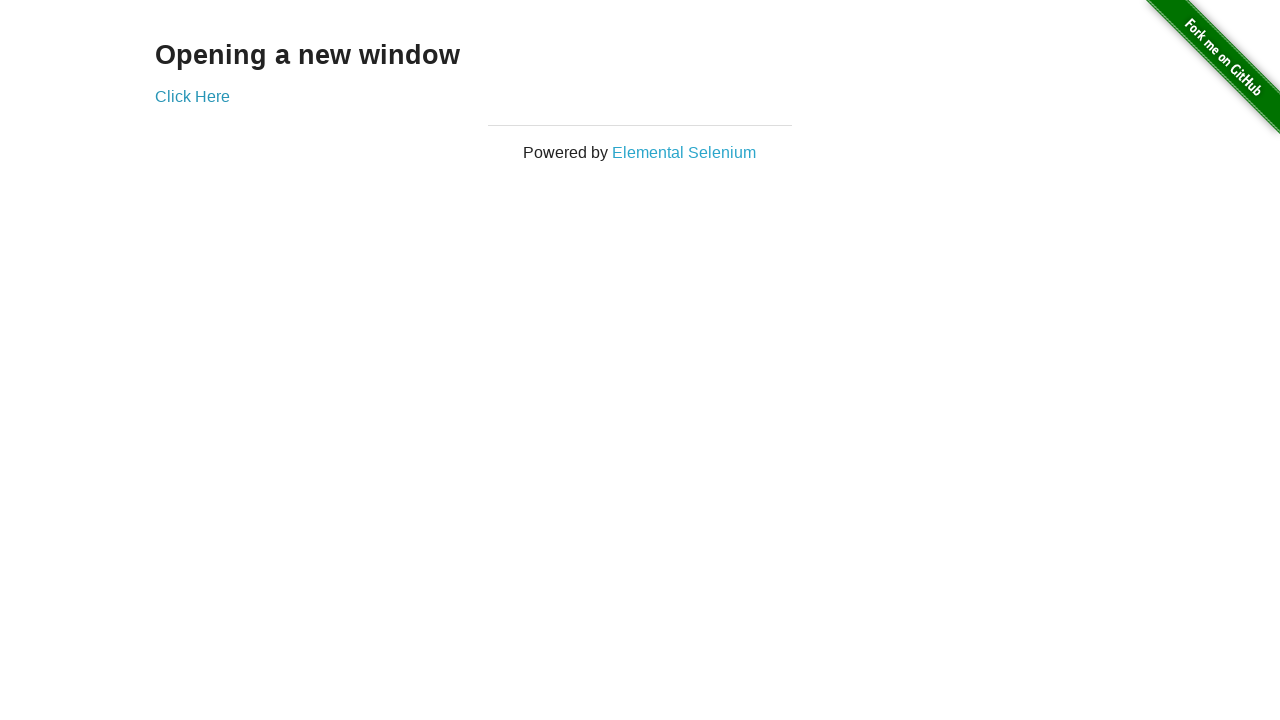